Tests clicking a button and verifies the dynamic click message appears

Starting URL: https://demoqa.com/buttons

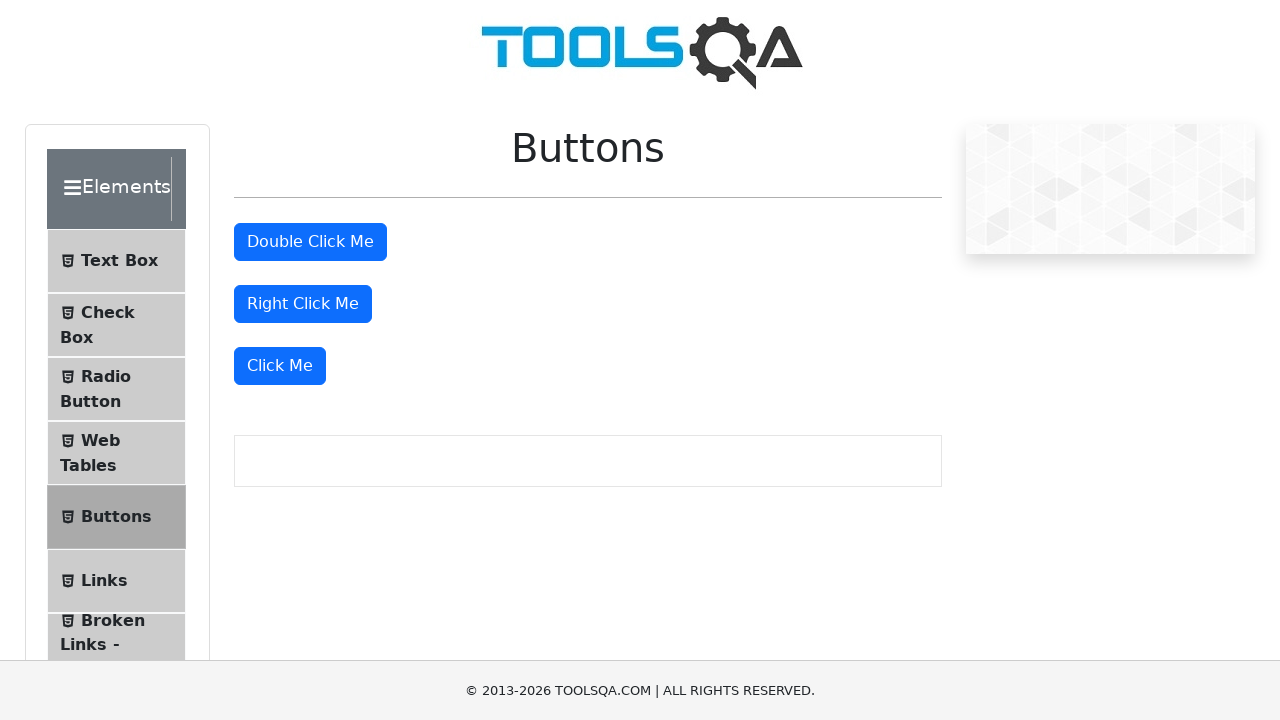

Clicked the dynamic click button (4th button element) at (280, 366) on (//button[@type="button"])[4]
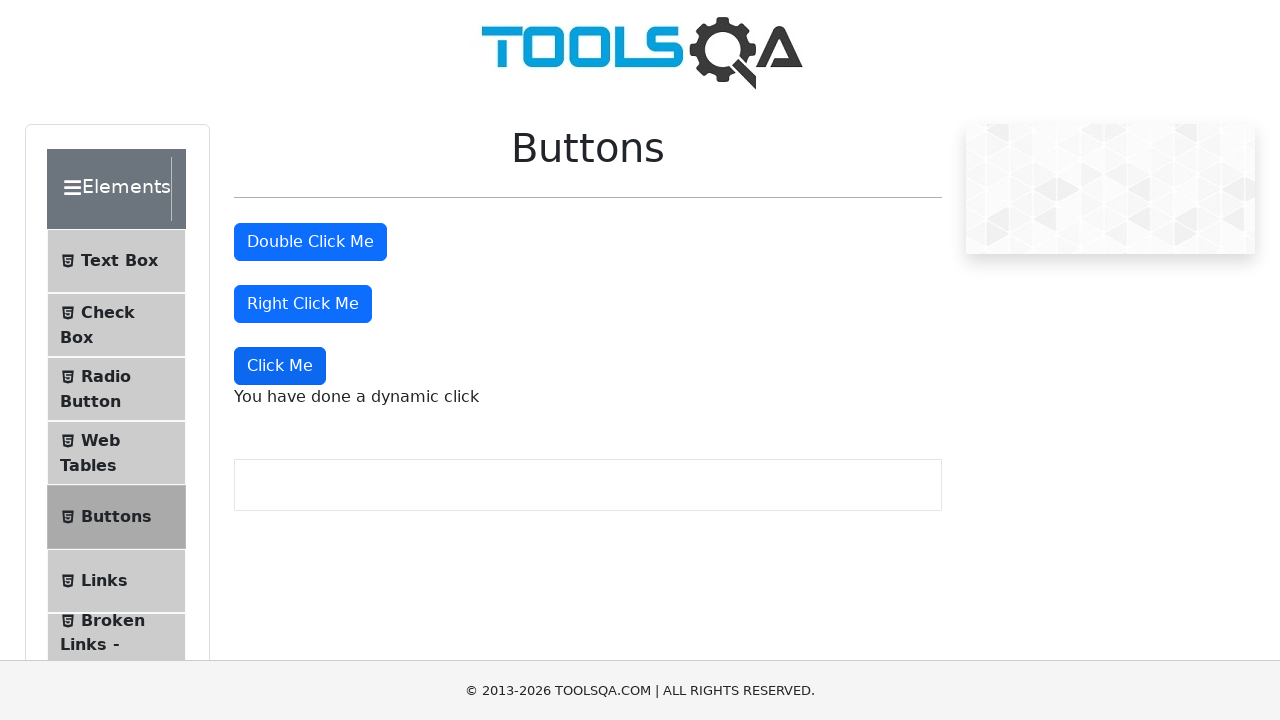

Located the dynamic click message element
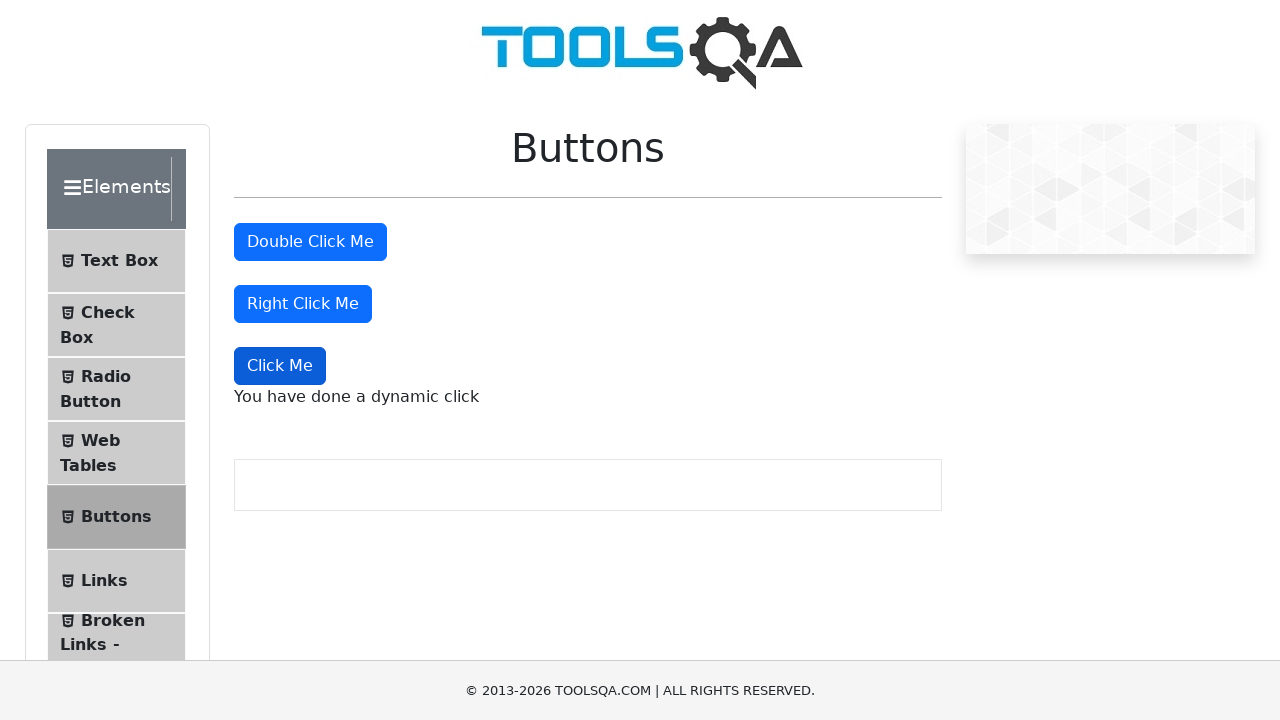

Verified dynamic click message displays correctly
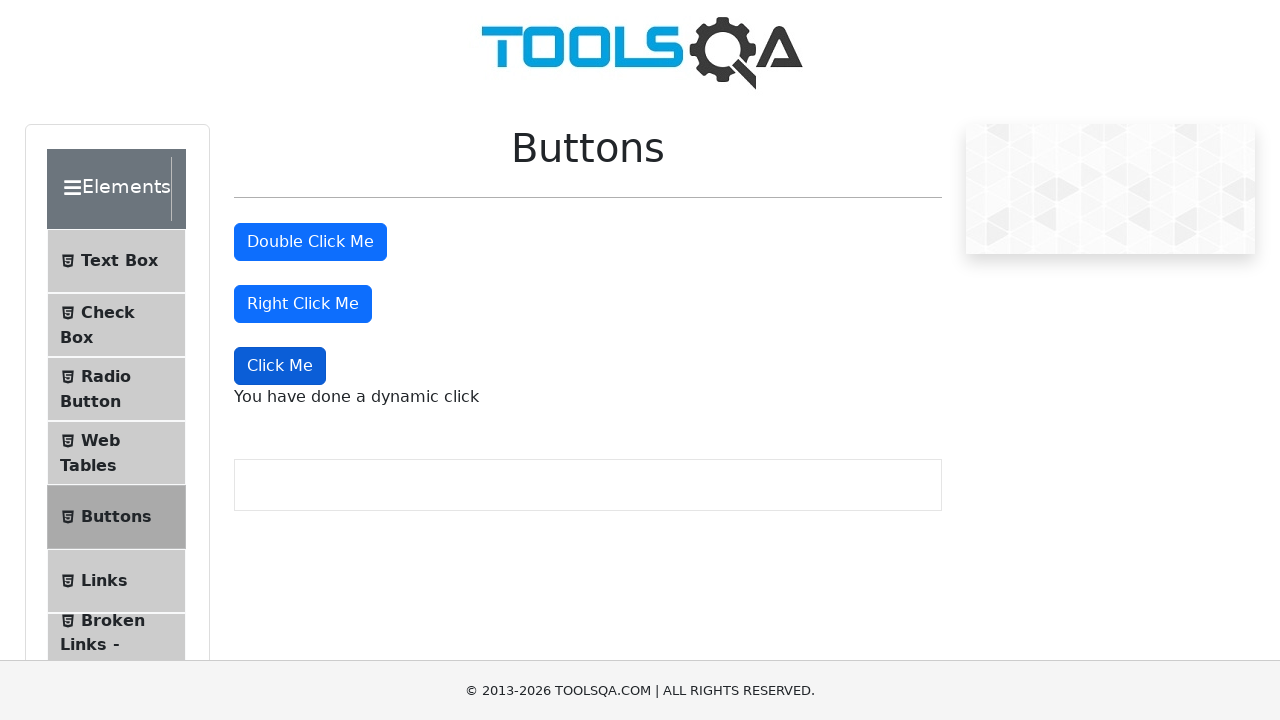

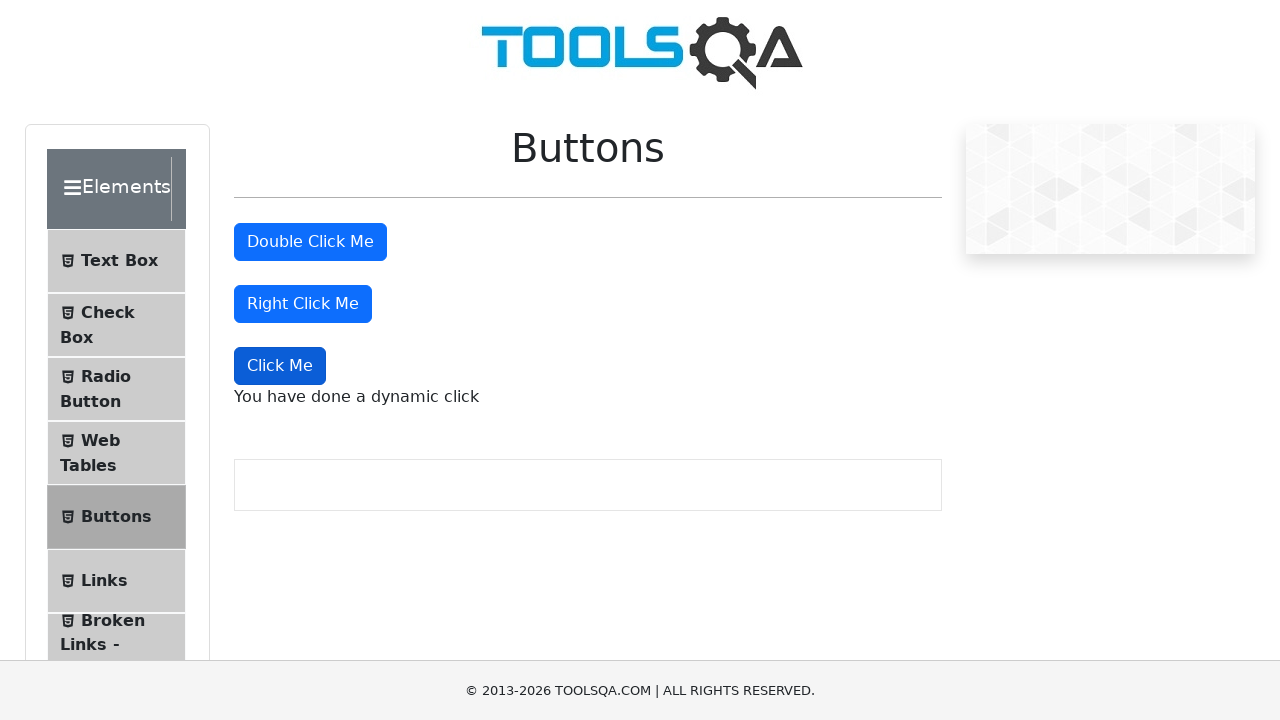